Tests editing a fan by adding special characters to the name

Starting URL: https://davi-vert.vercel.app/index.html

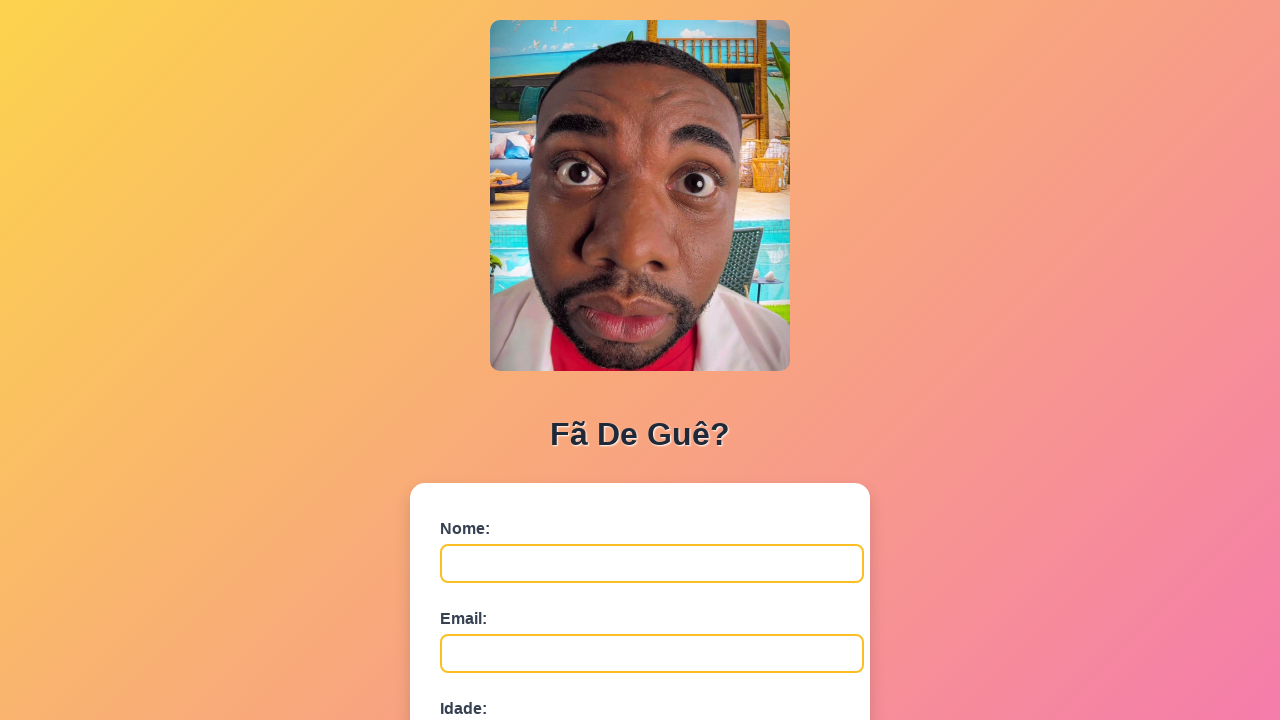

Cleared localStorage
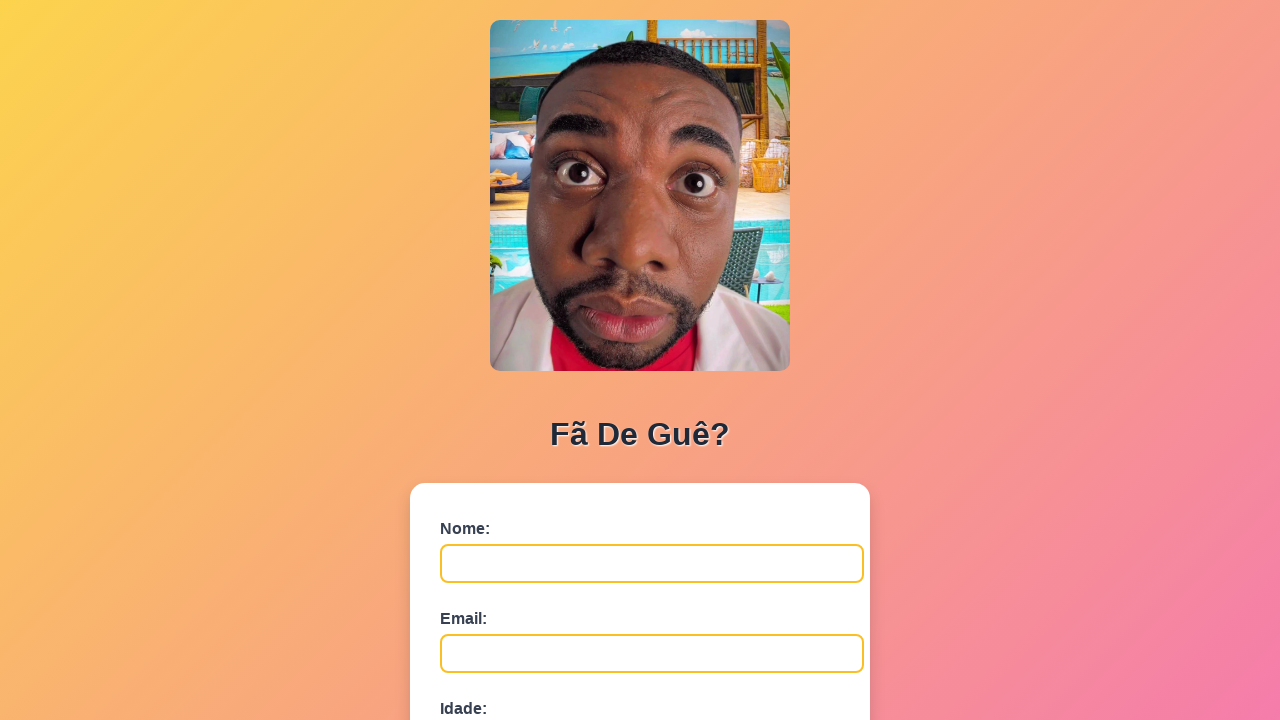

Filled name field with 'Julia Ribeiro' on #nome
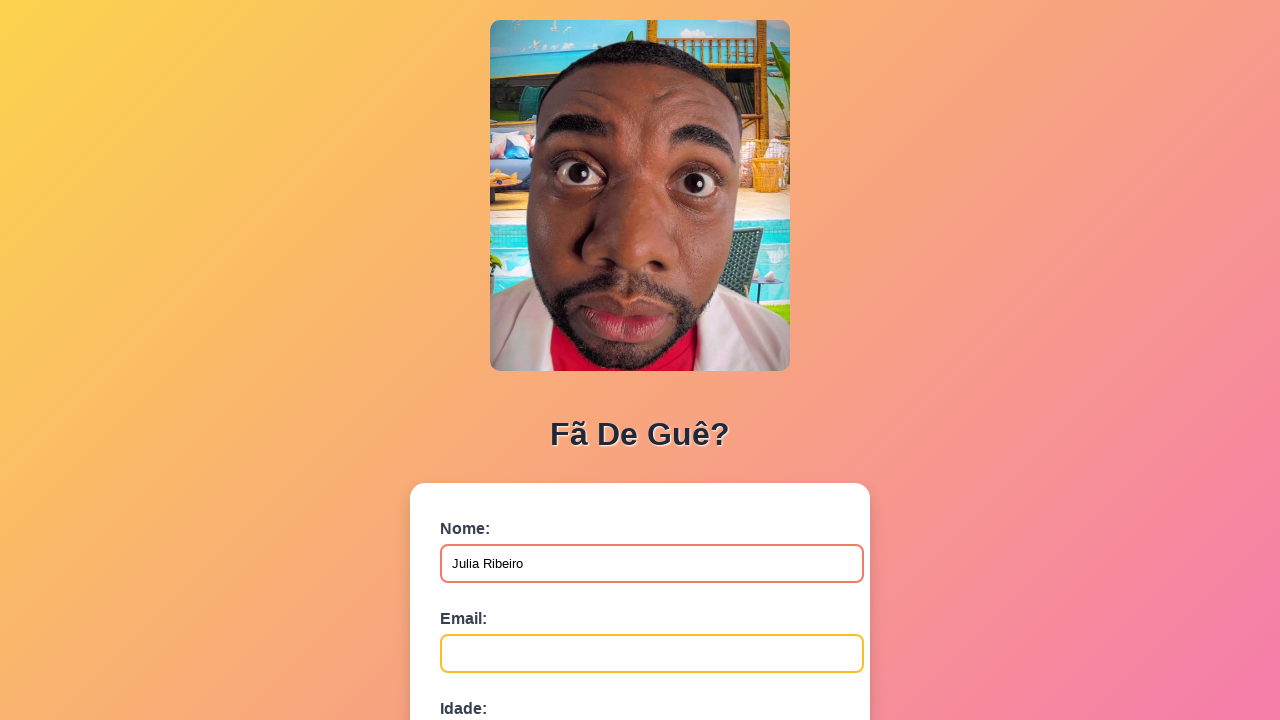

Filled email field with 'julia.ribeiro@test.com' on #email
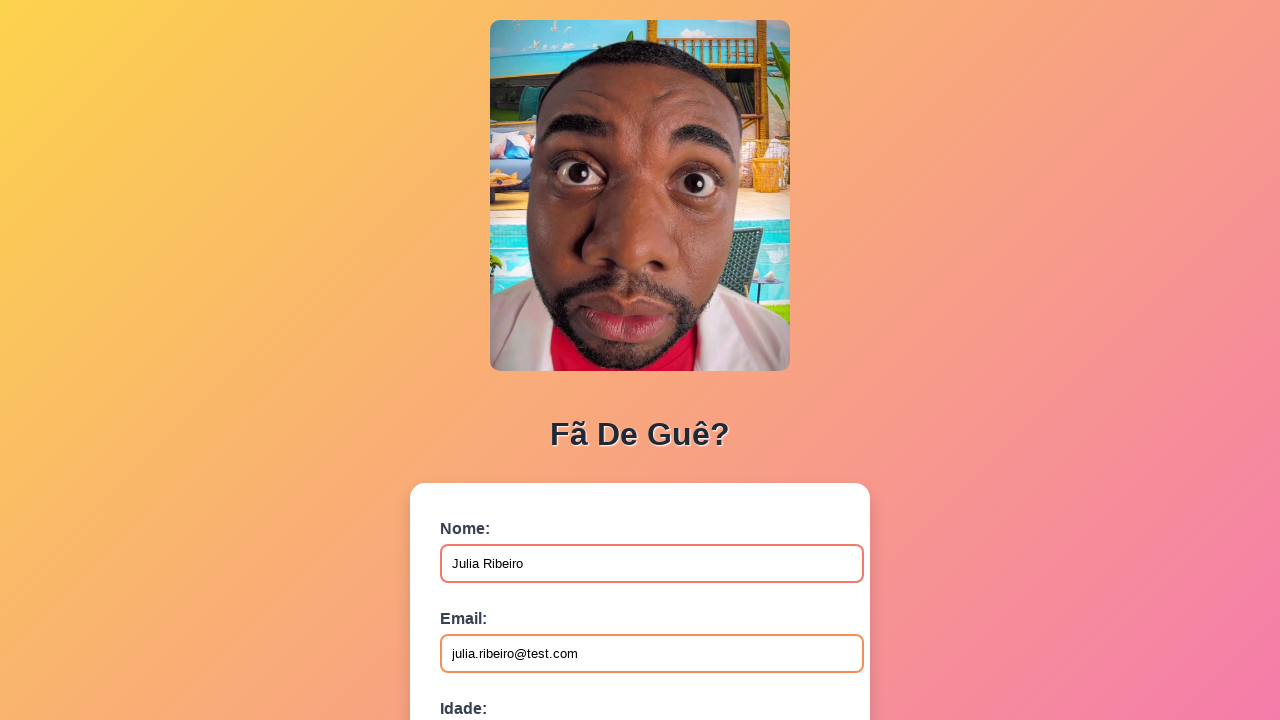

Filled age field with '29' on #idade
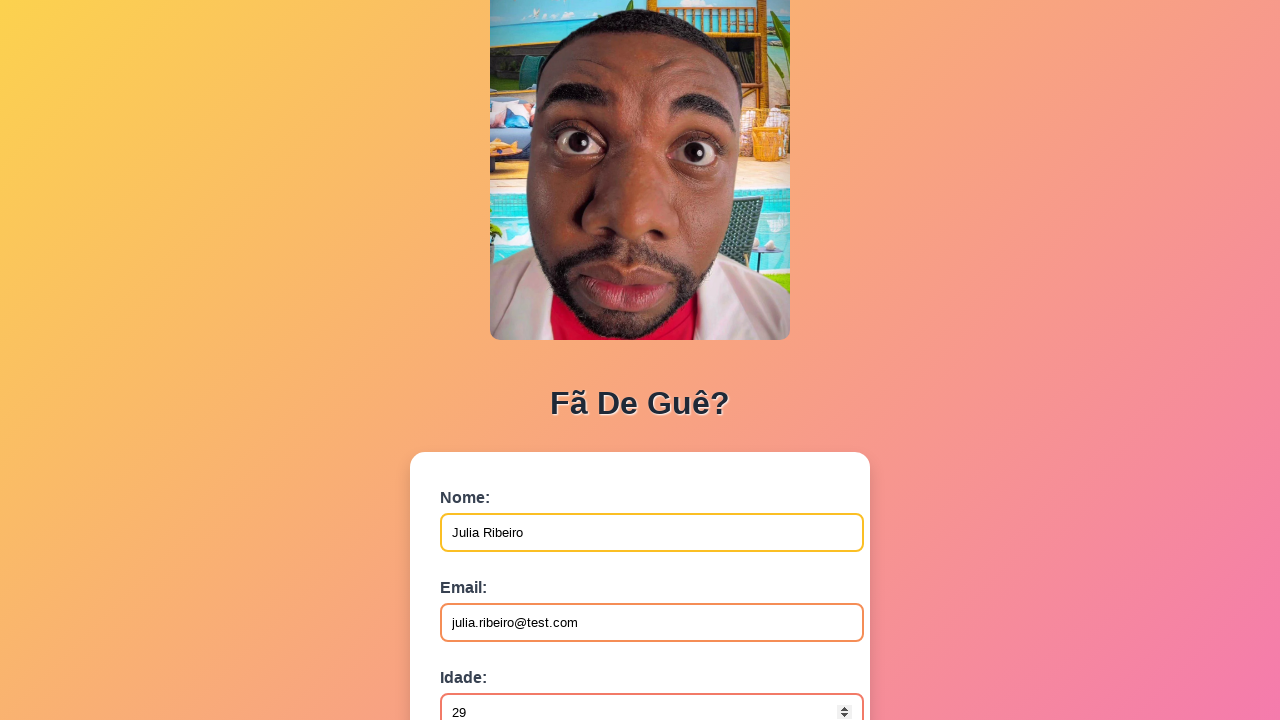

Clicked submit button to register fan at (490, 569) on button[type='submit']
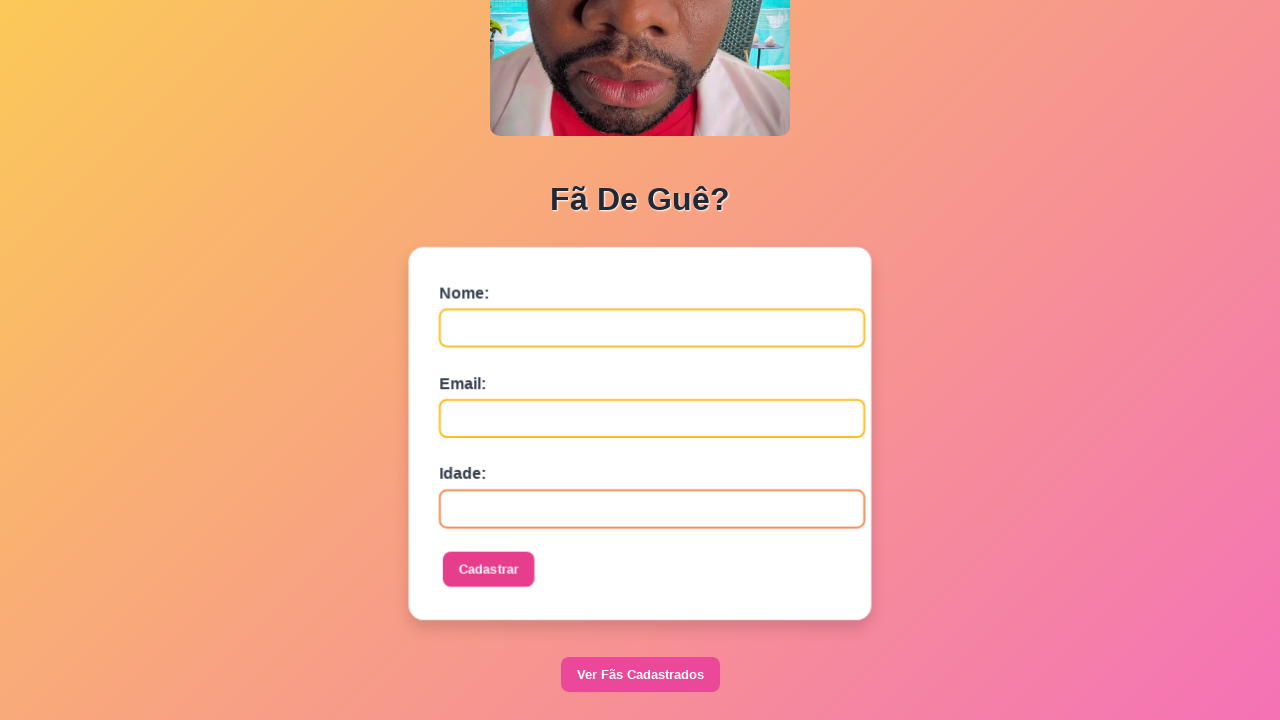

Waited 500ms for registration to complete
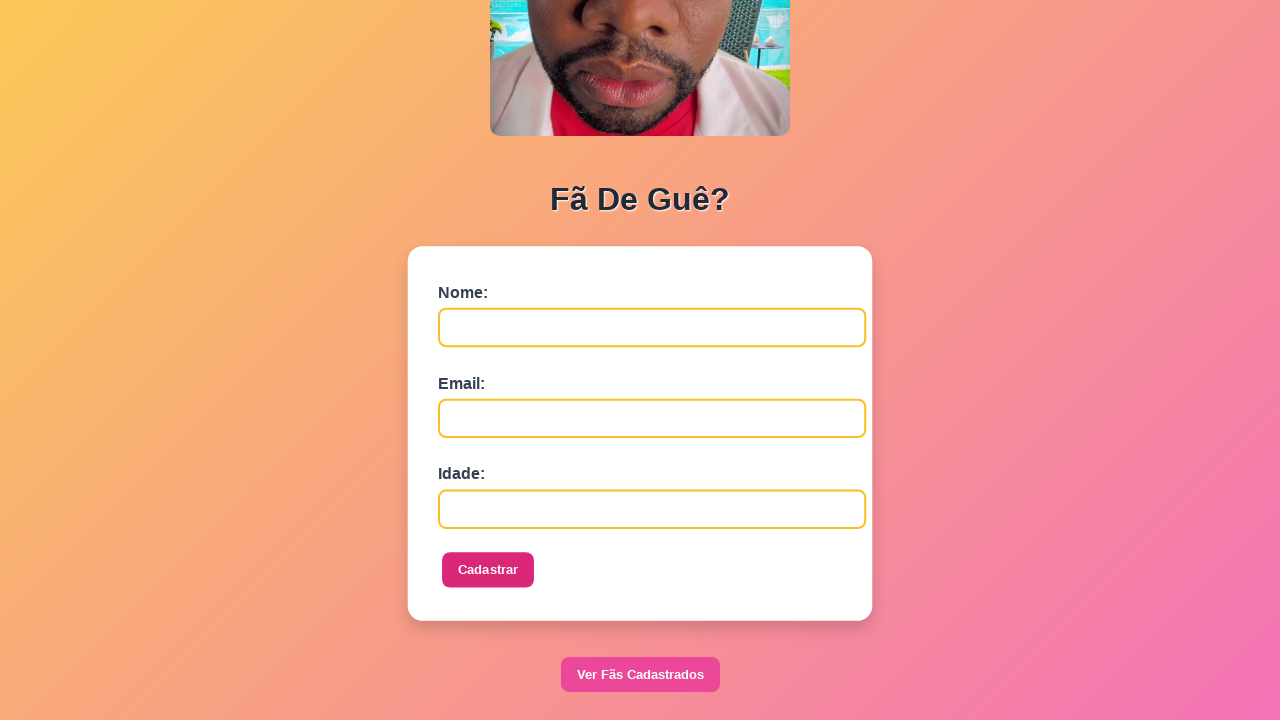

Navigated to fan list page
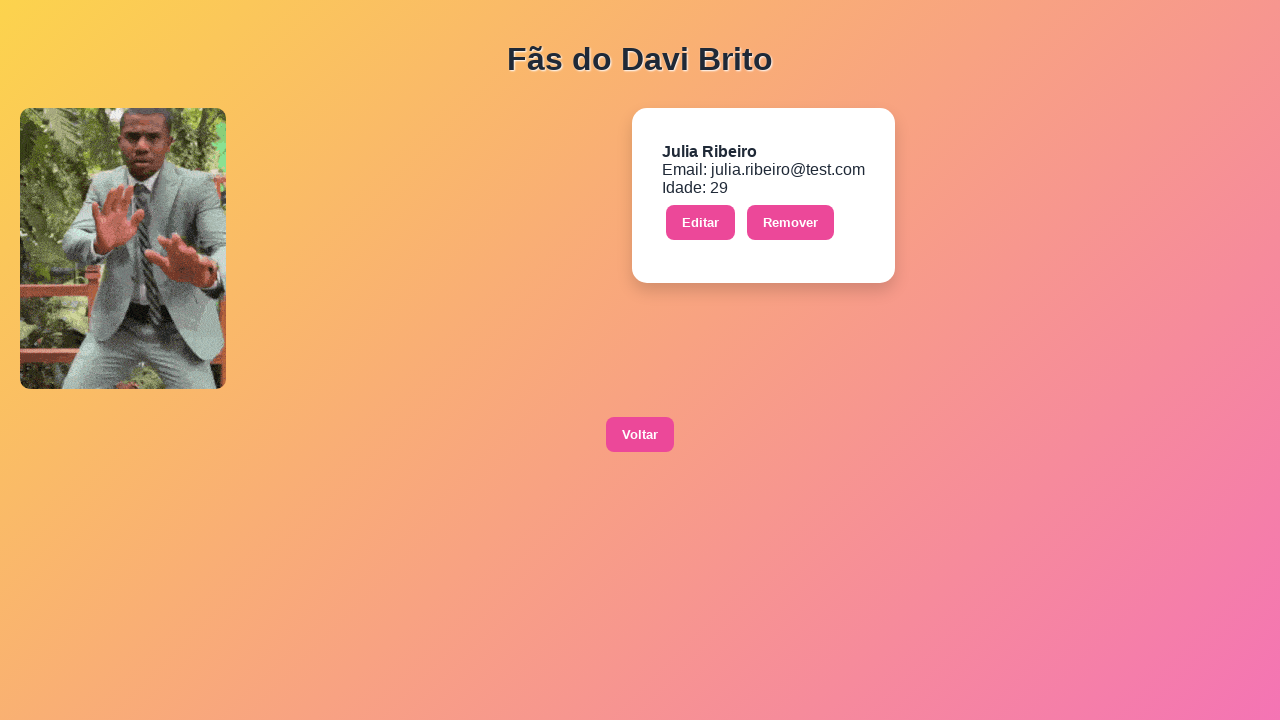

Set up prompt mock to return special characters '@#$%!' on first call
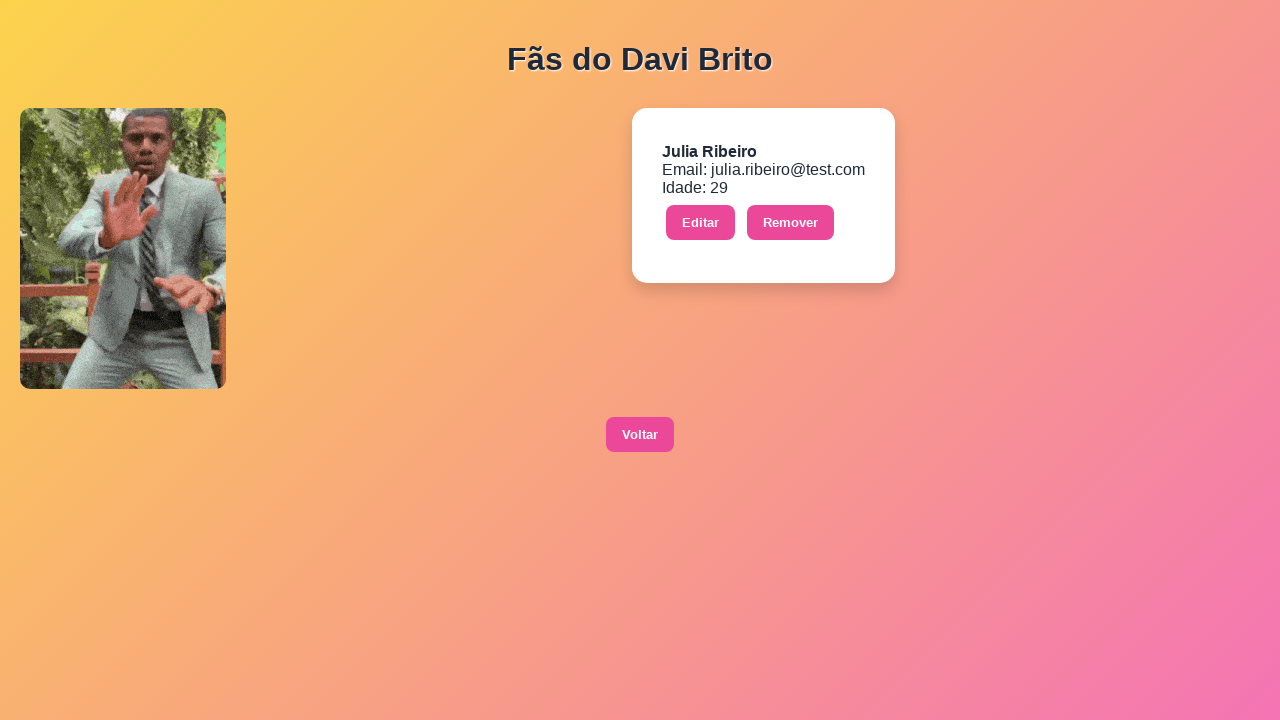

Clicked edit button for fan at (700, 223) on xpath=//button[contains(text(),'Editar')]
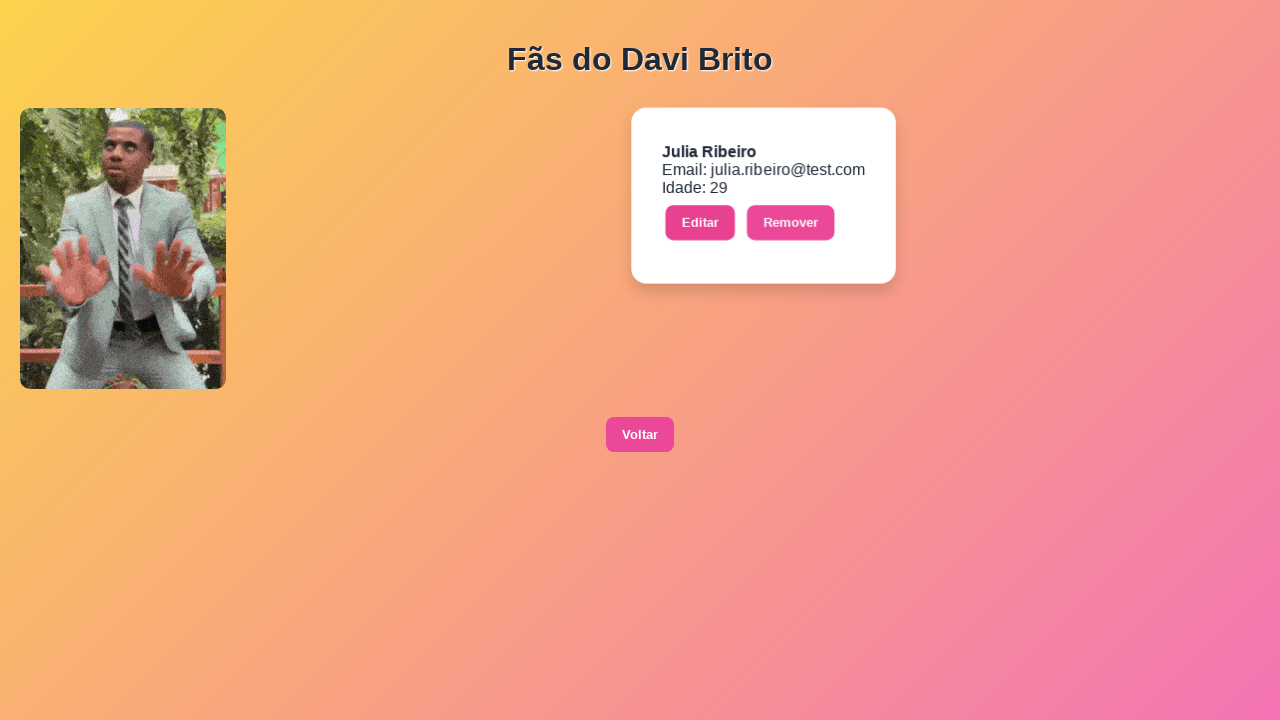

Waited 500ms for edit operation to complete
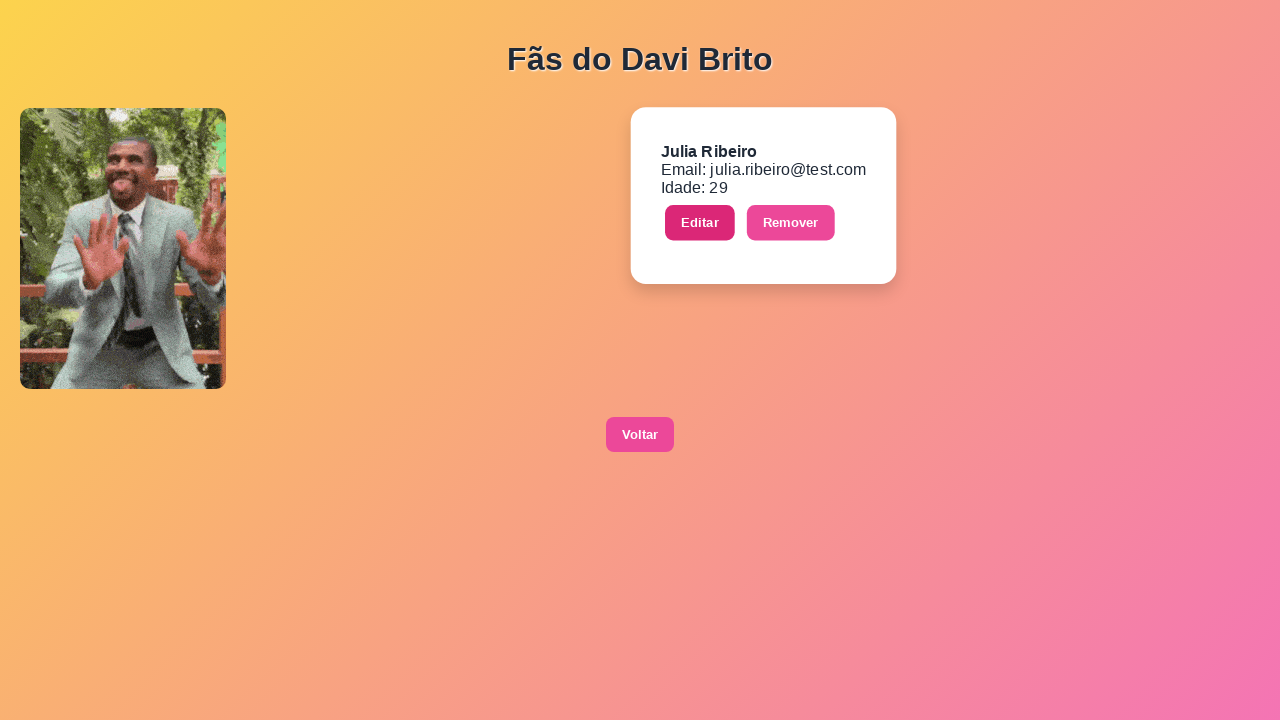

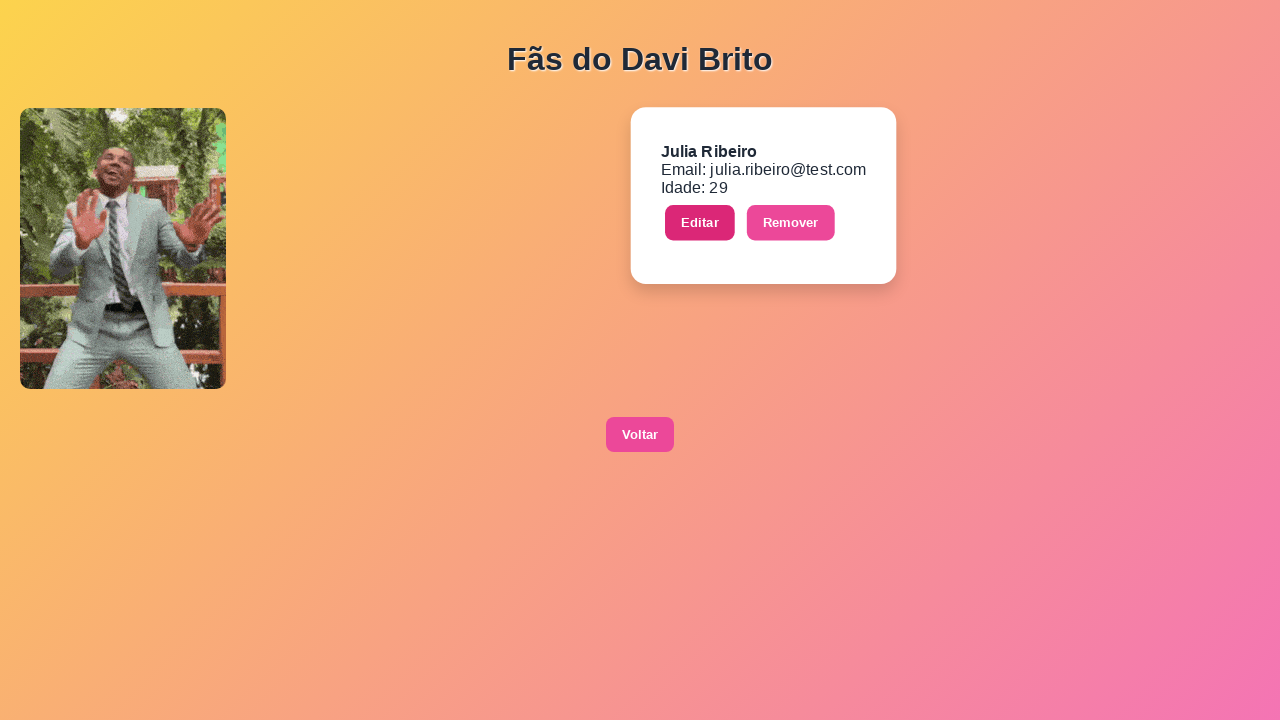